Tests dropdown selection functionality on a registration form by selecting different year values using various methods (by index, value, and visible text)

Starting URL: https://demo.automationtesting.in/Register.html

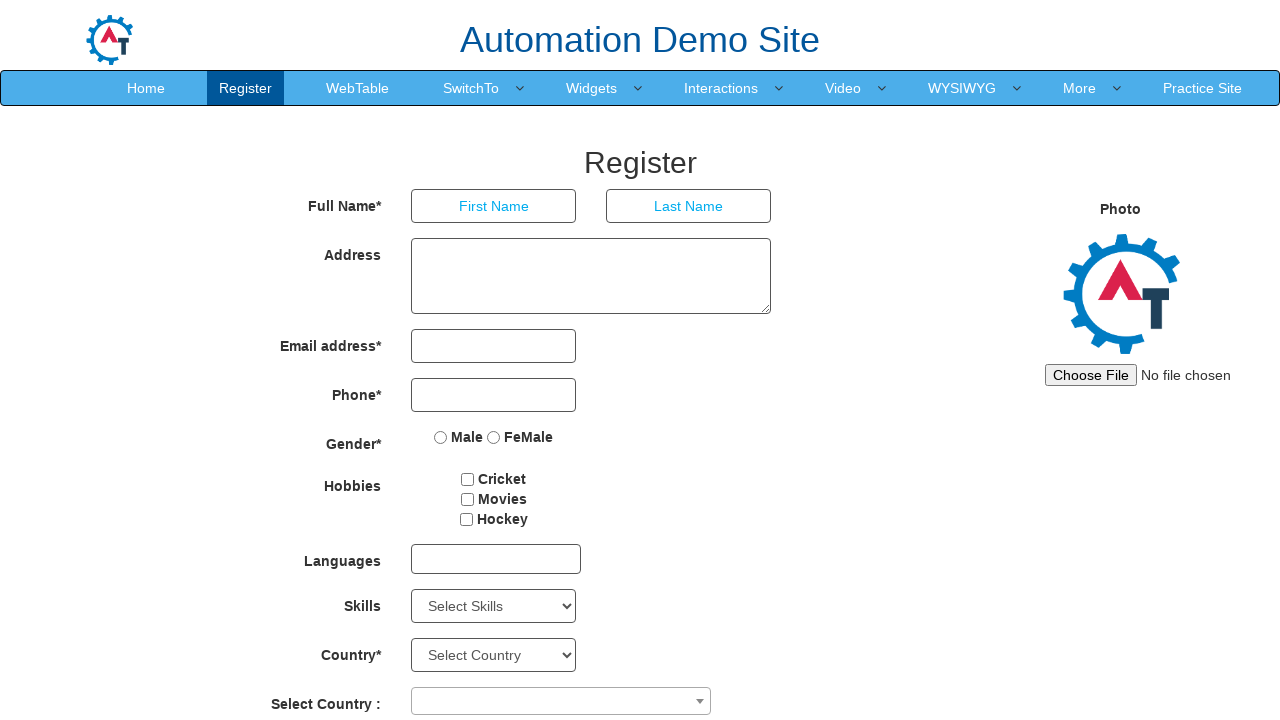

Located year dropdown element with id 'yearbox'
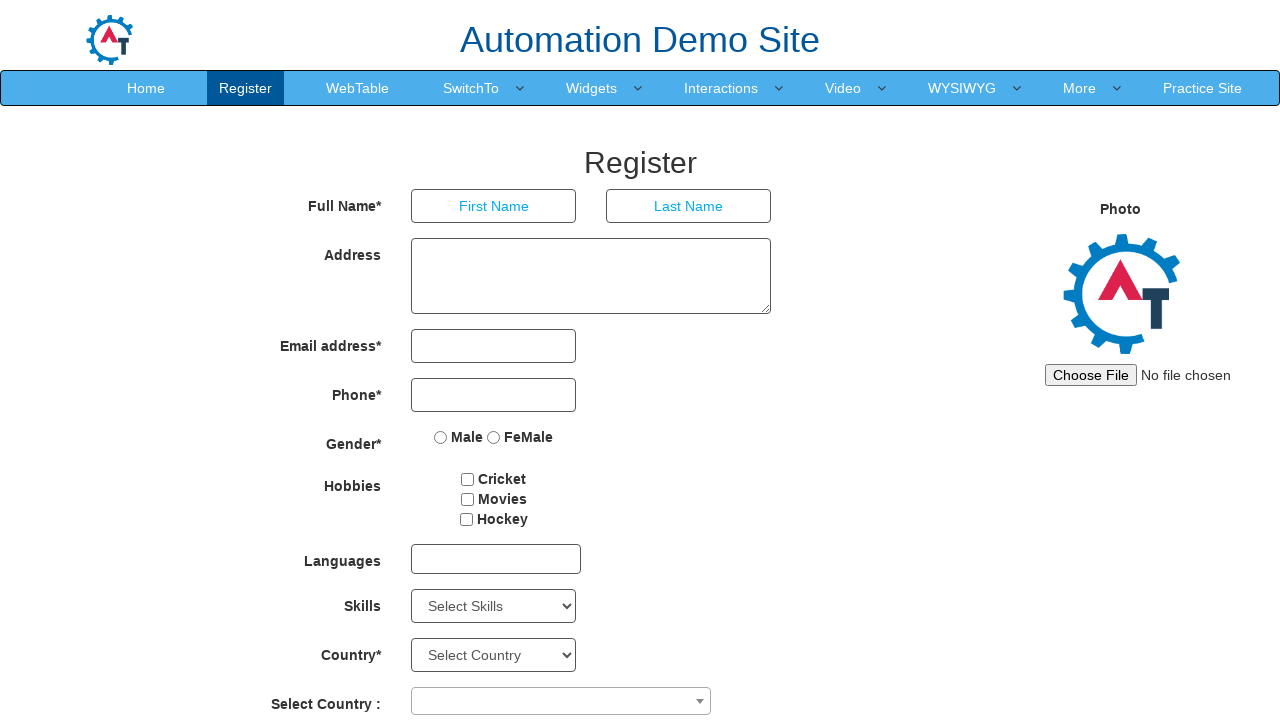

Selected year dropdown option by index 3 (4th option) on #yearbox
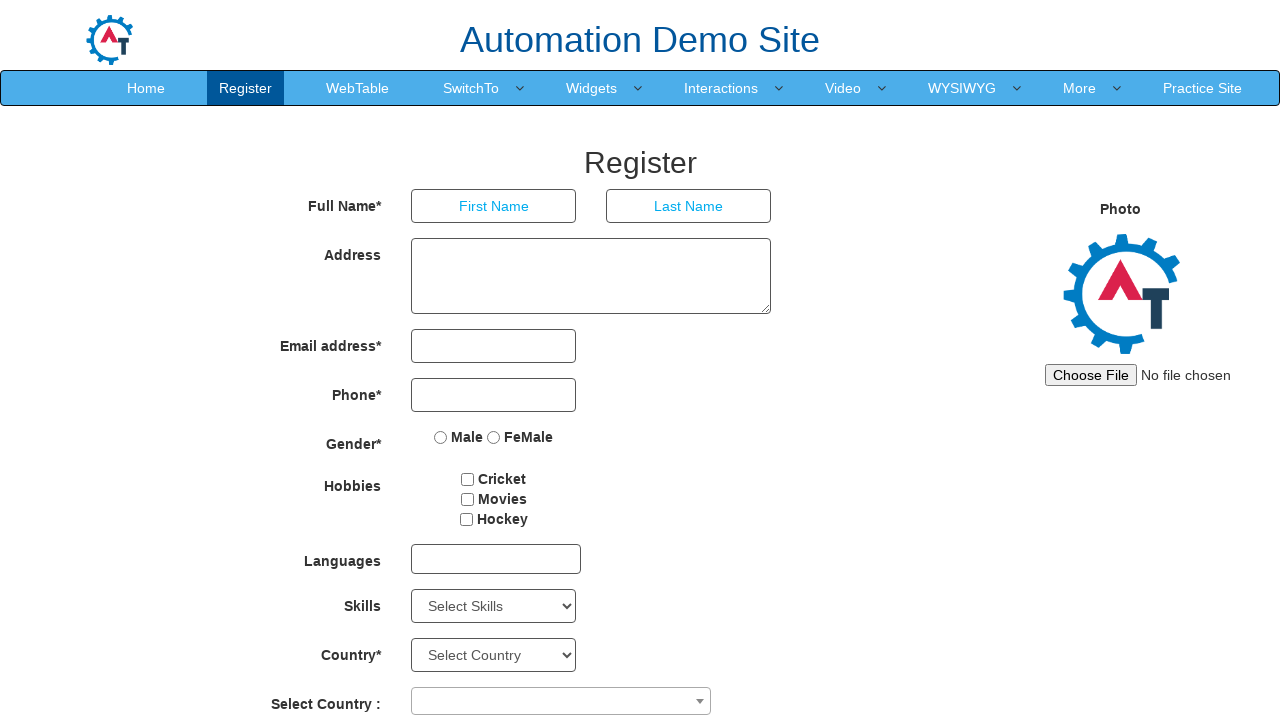

Selected year dropdown option by value '1920' on #yearbox
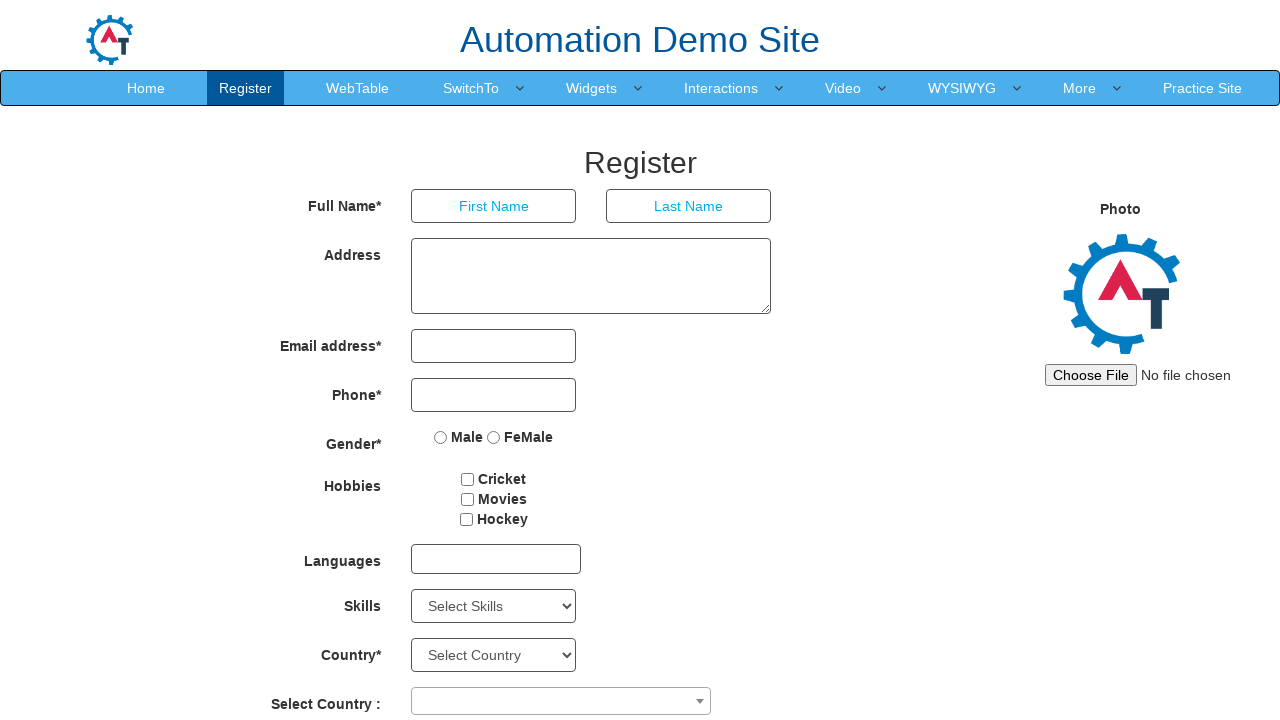

Selected year dropdown option by visible text '1924' on #yearbox
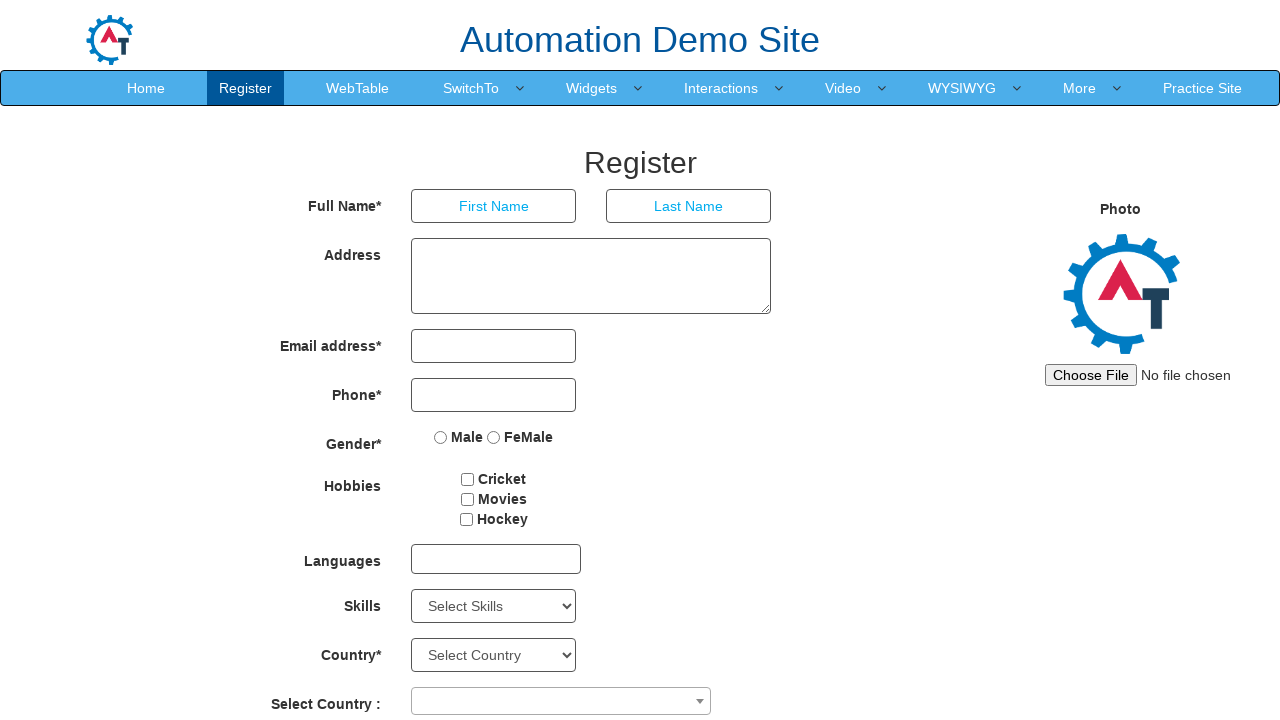

Verified selected year value: 1924
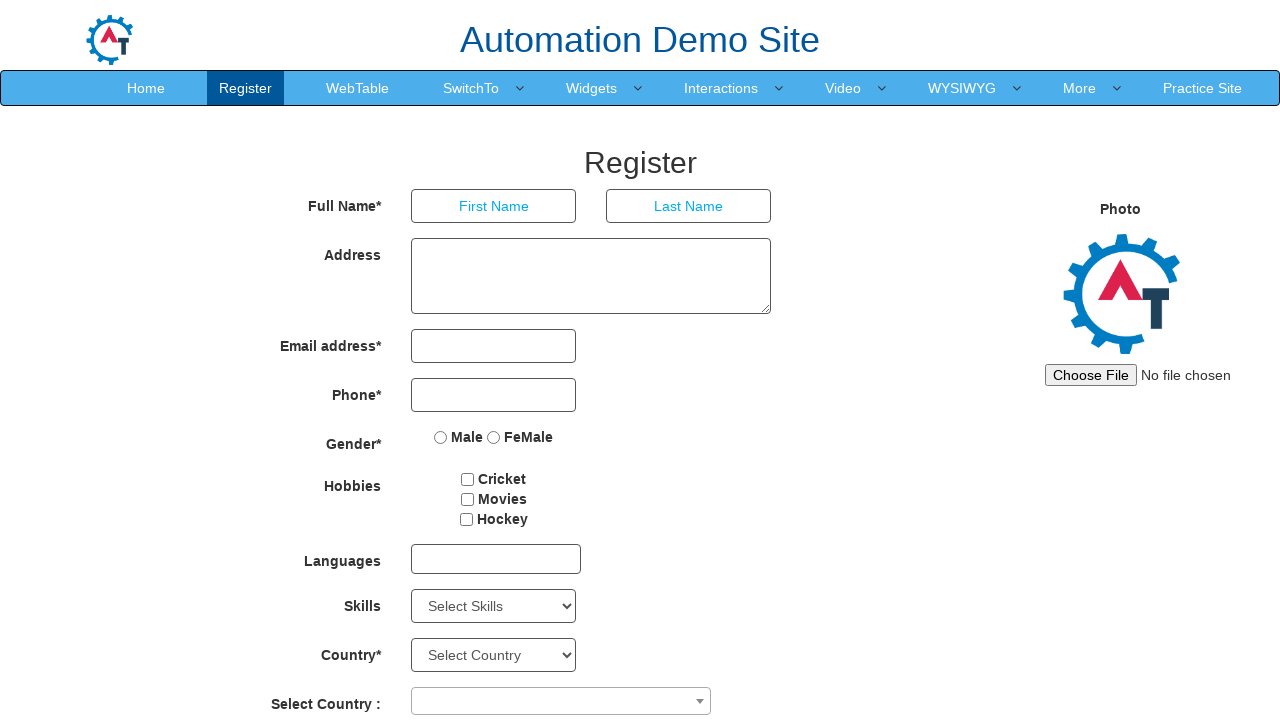

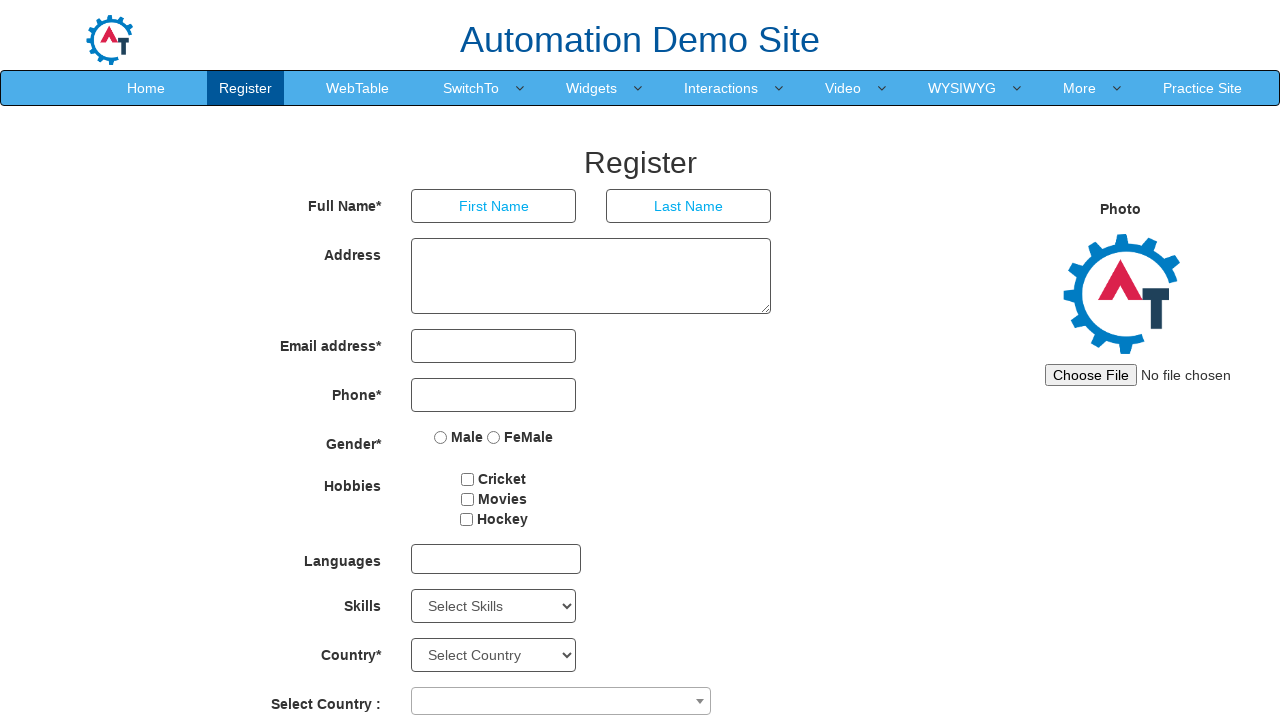